Tests that all checkboxes on the checkboxes page can be checked by navigating to the checkboxes page and checking all unchecked boxes

Starting URL: https://the-internet.herokuapp.com/

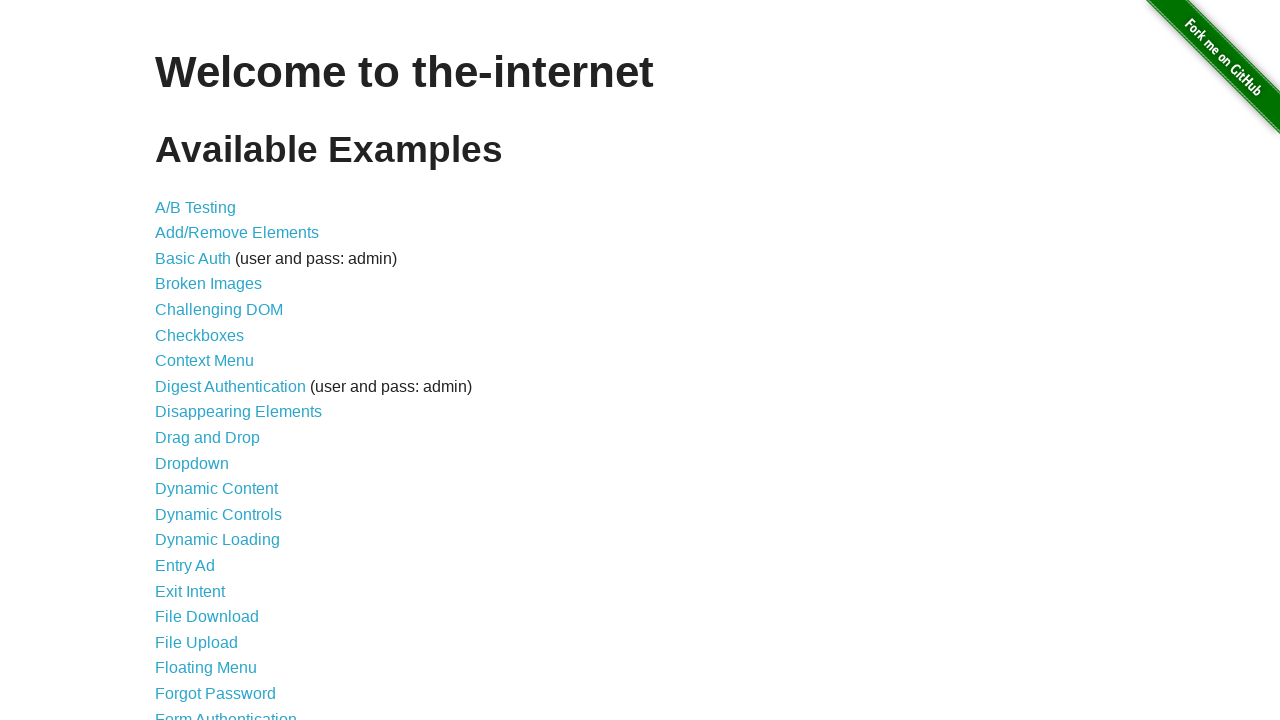

Clicked on Checkboxes link from welcome page at (200, 335) on a[href='/checkboxes']
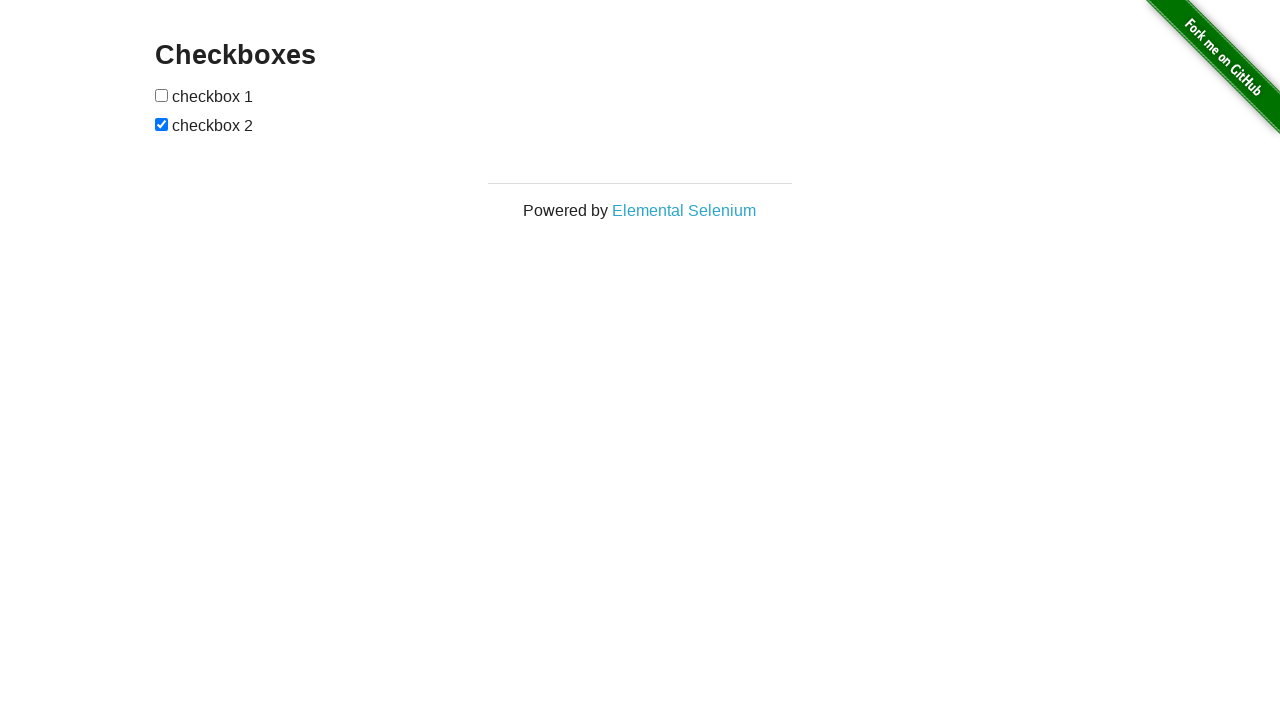

Located all checkboxes on the page
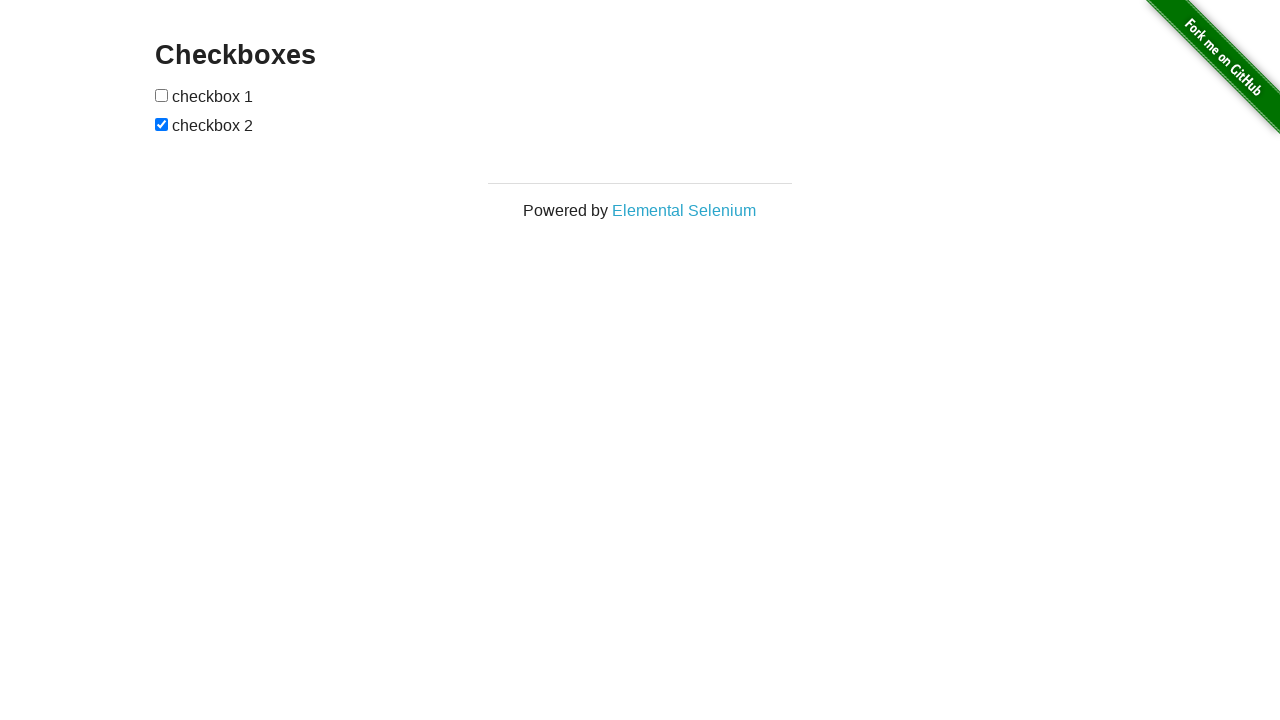

Checked checkbox 1 at (162, 95) on input[type='checkbox'] >> nth=0
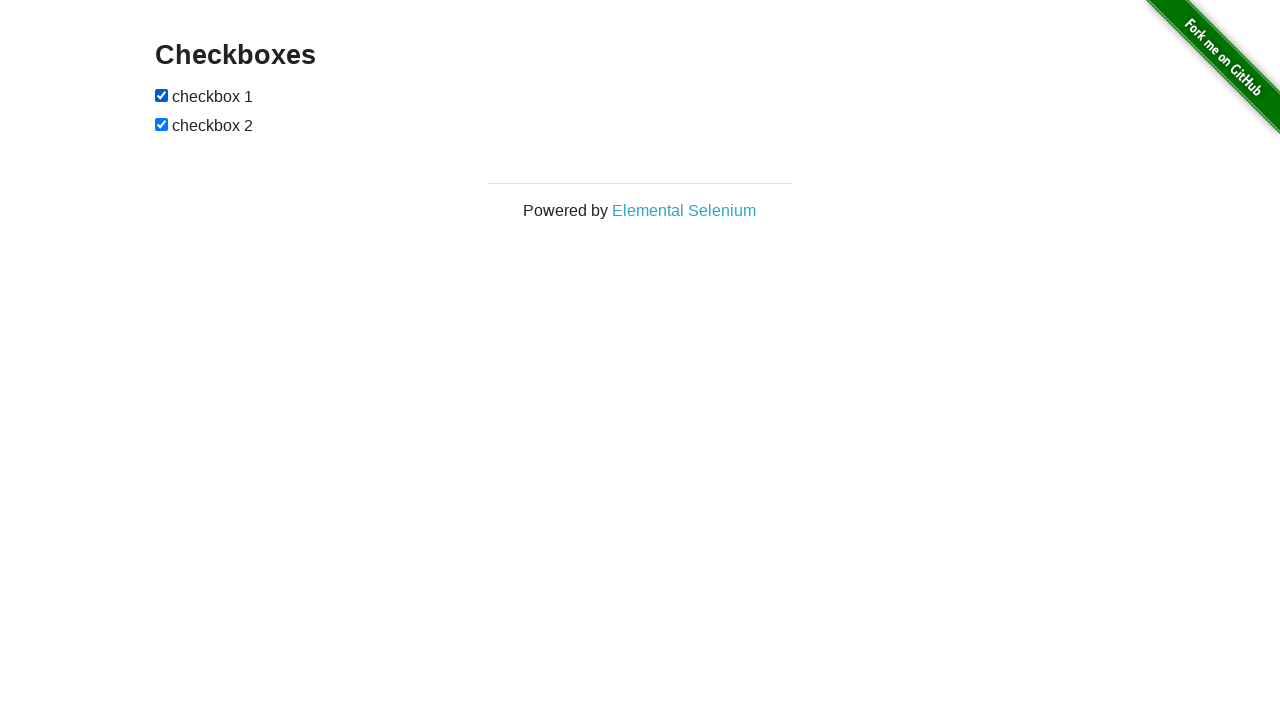

Verified all checkboxes are present on the page
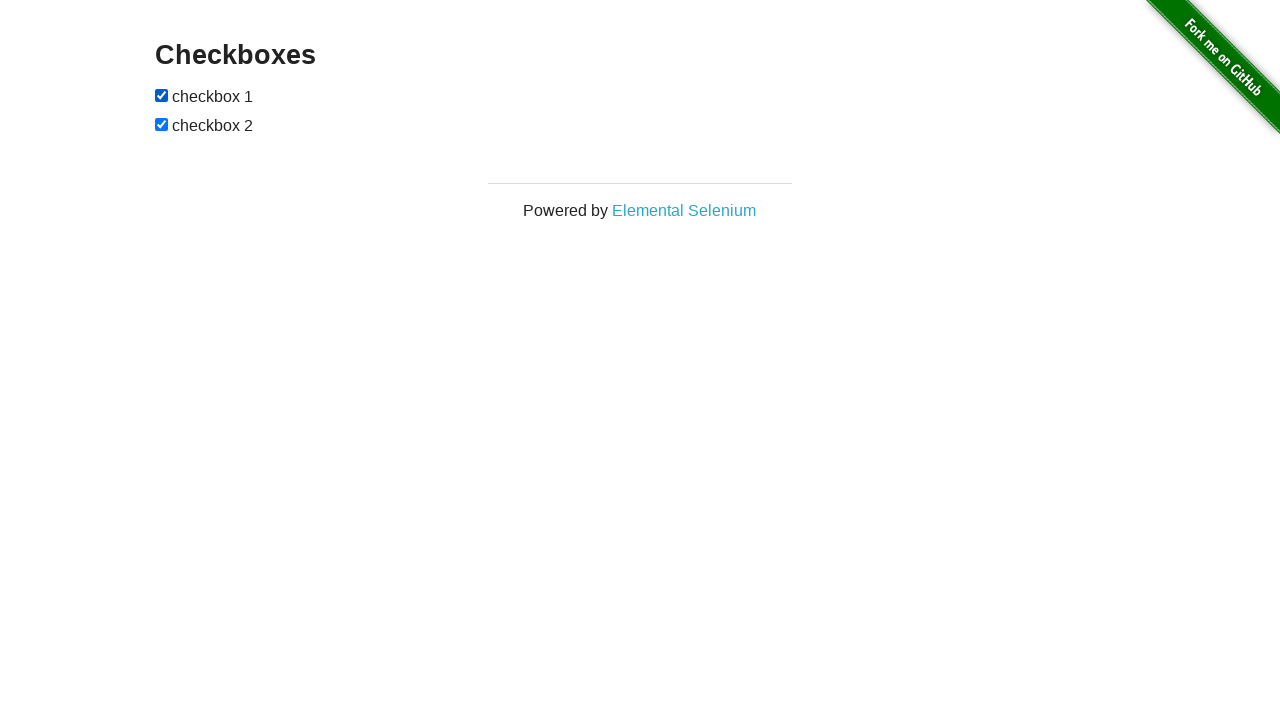

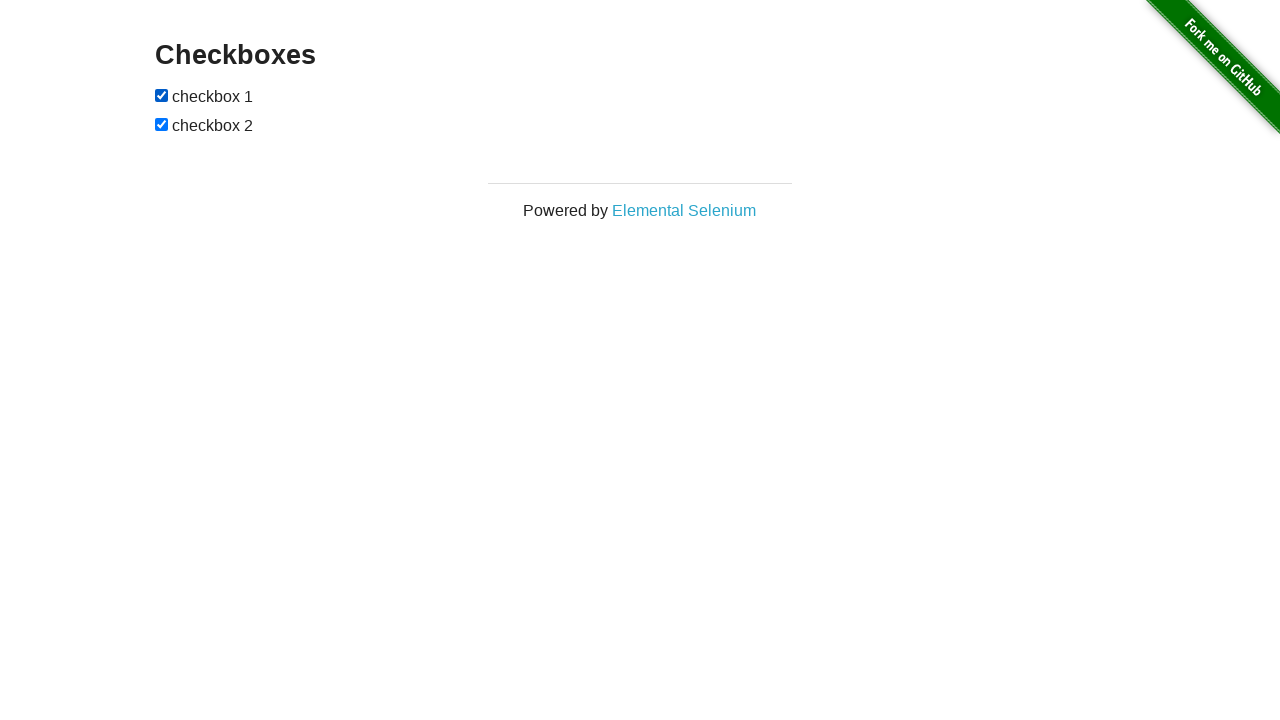